Tests Target.com search functionality by entering a product query and clicking the search button

Starting URL: https://target.com

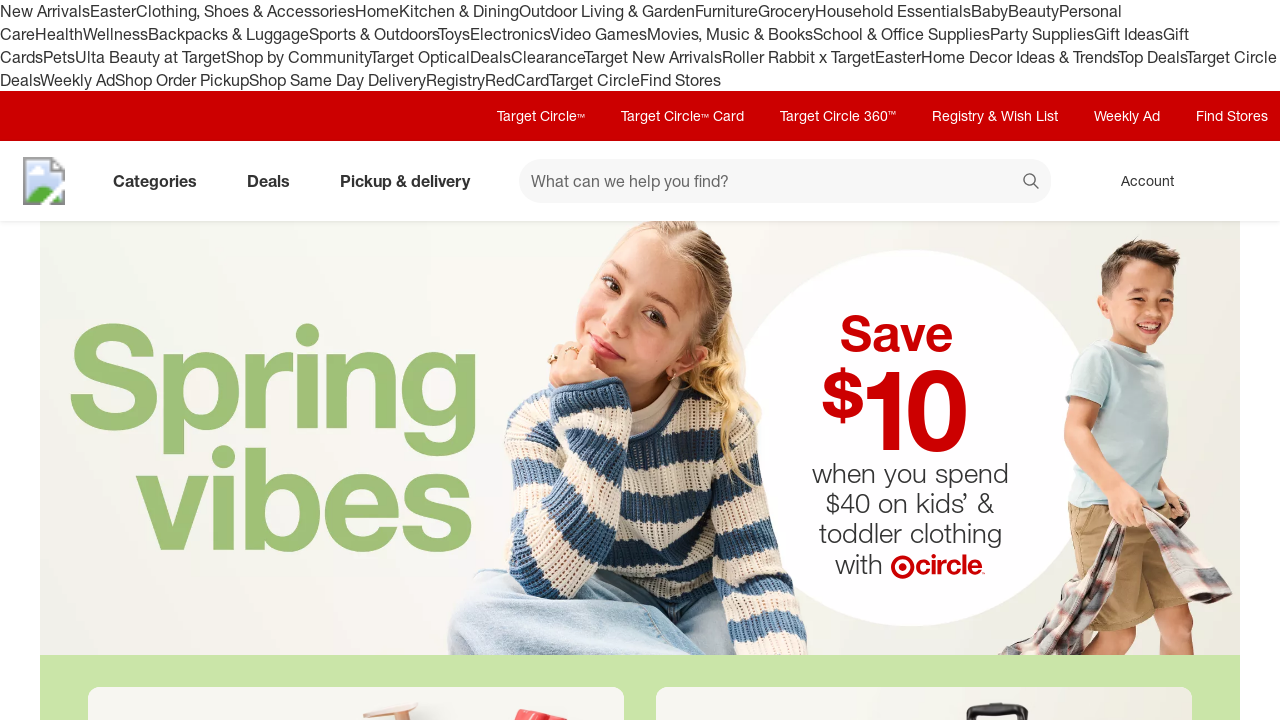

Filled search field with 'wireless headphones' on input[data-test='@web/Search/SearchInput']
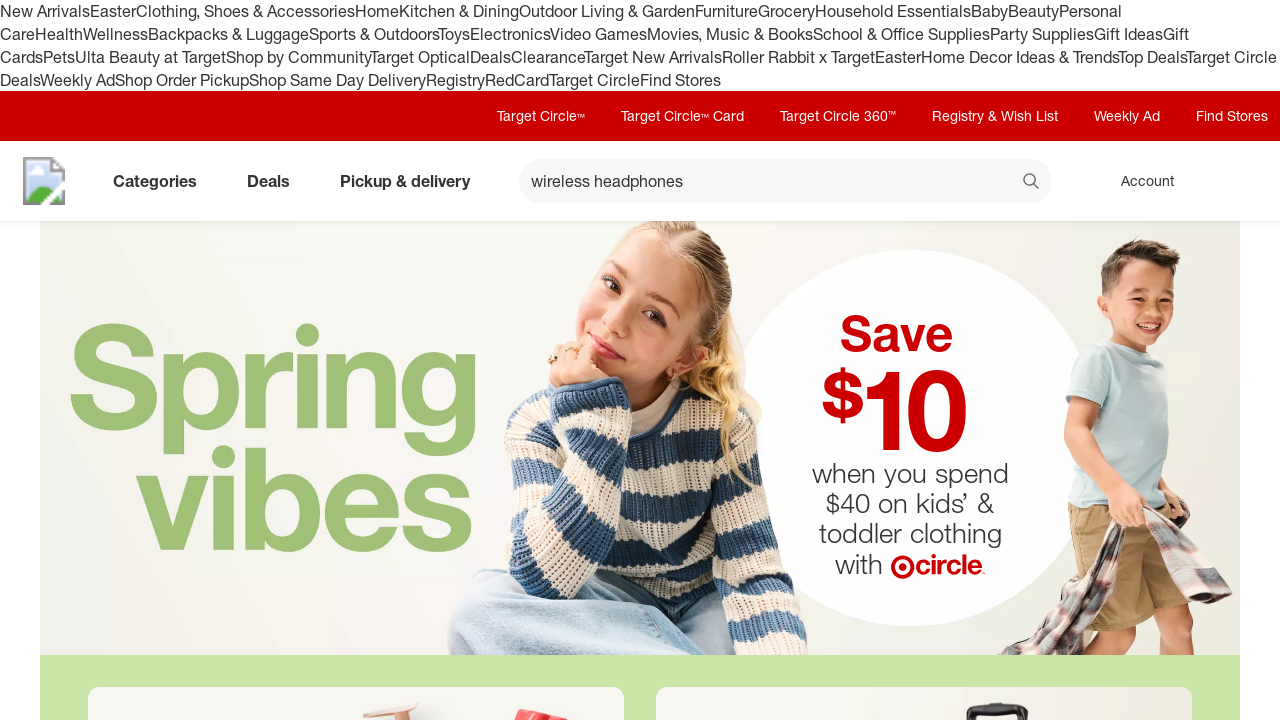

Clicked search button at (1032, 183) on button[data-test='@web/Search/SearchButton']
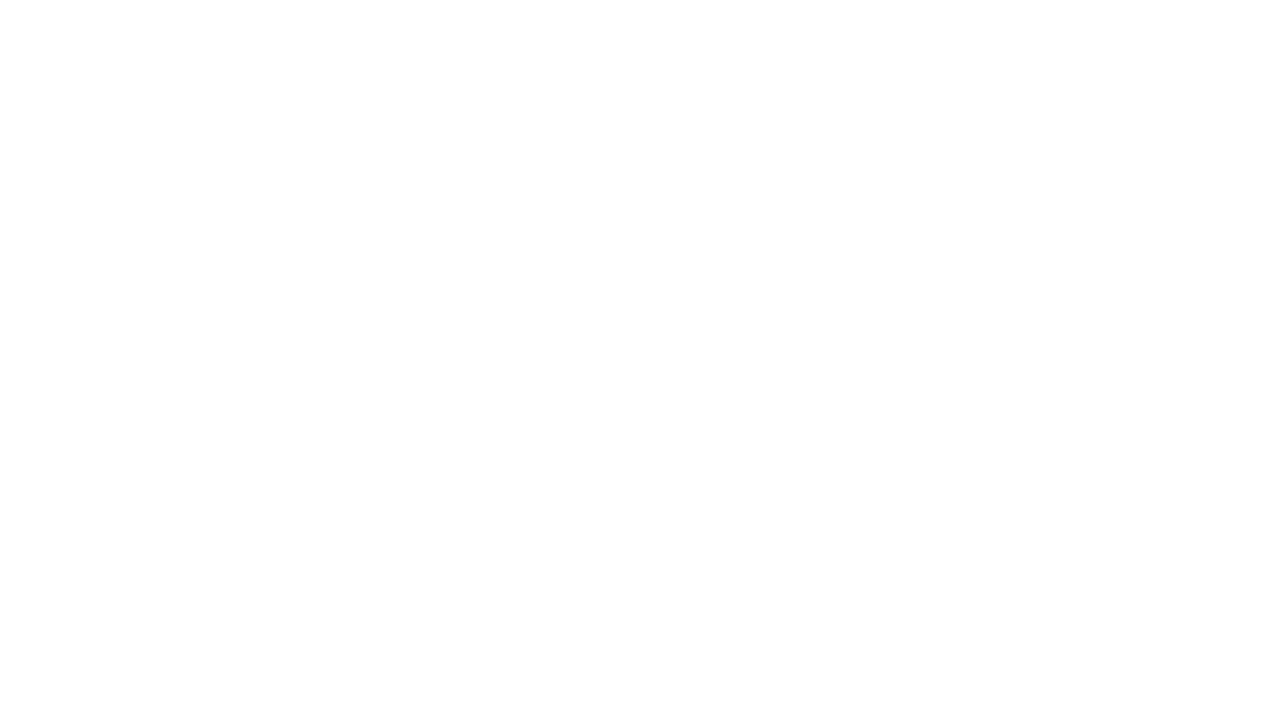

Search results loaded and network became idle
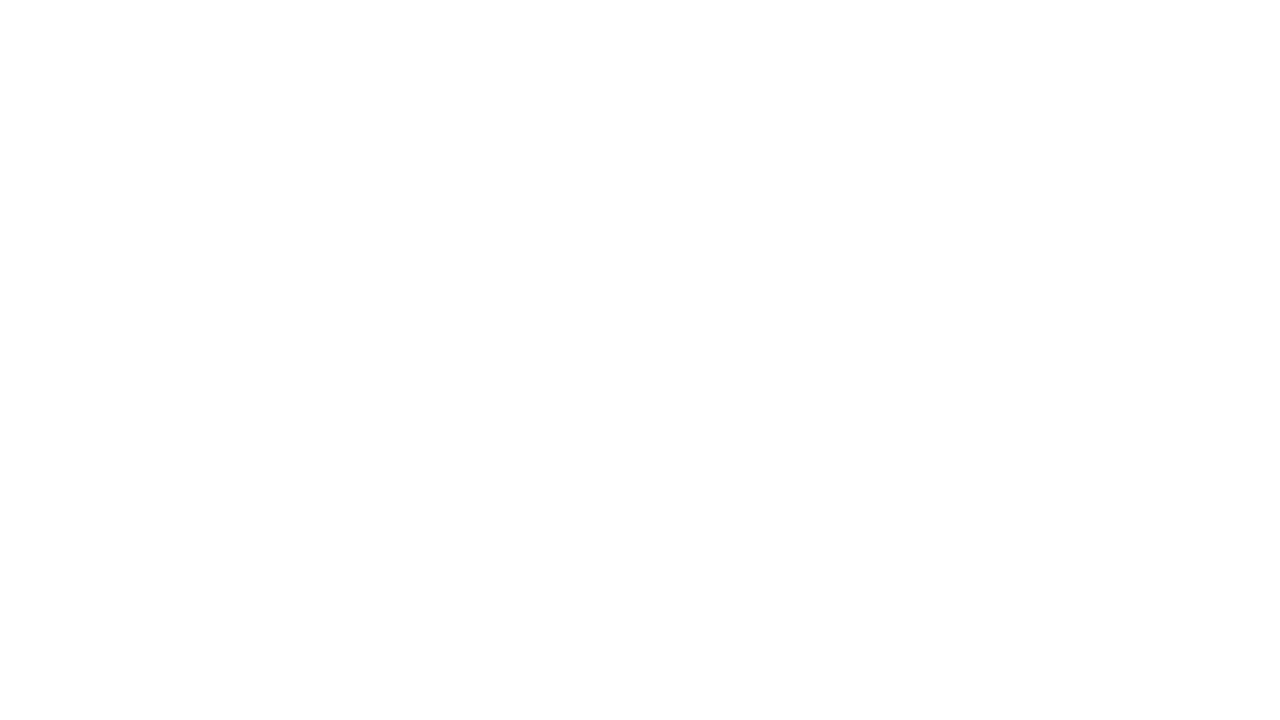

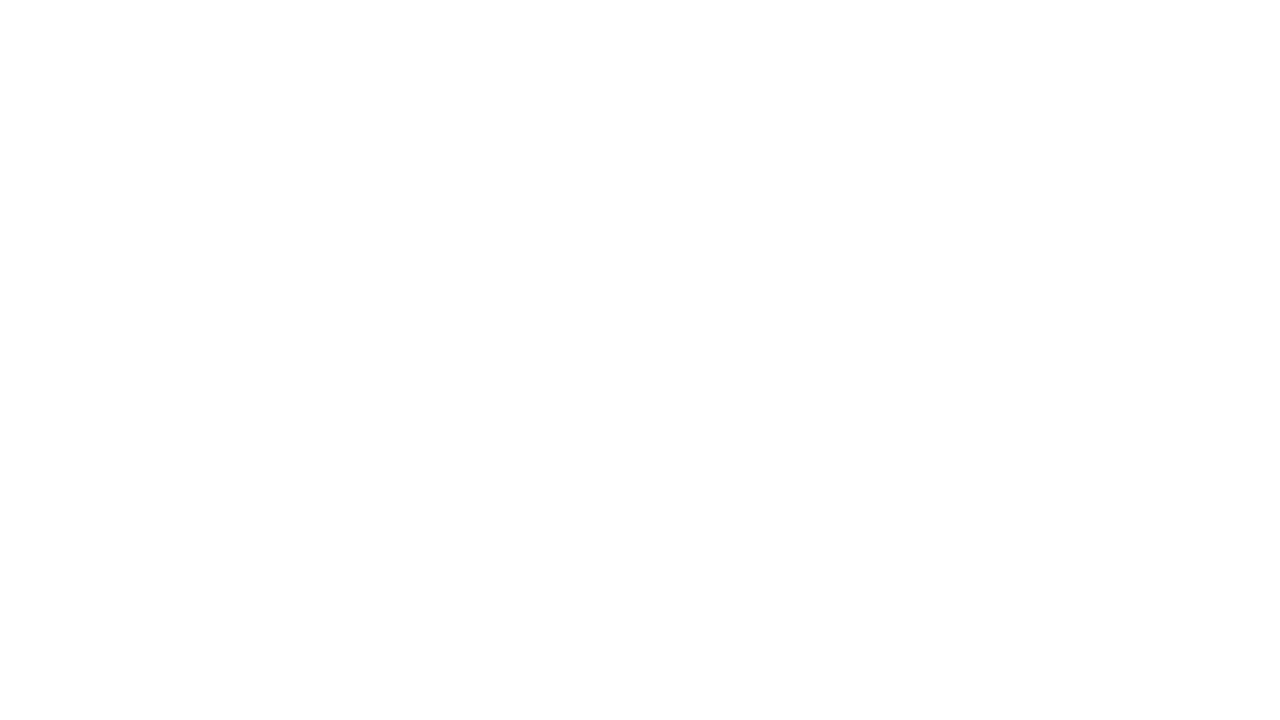